Adds todos, marks one completed, then navigates to the 'all' filter view via URL

Starting URL: https://todomvc.com/examples/typescript-angular/#/

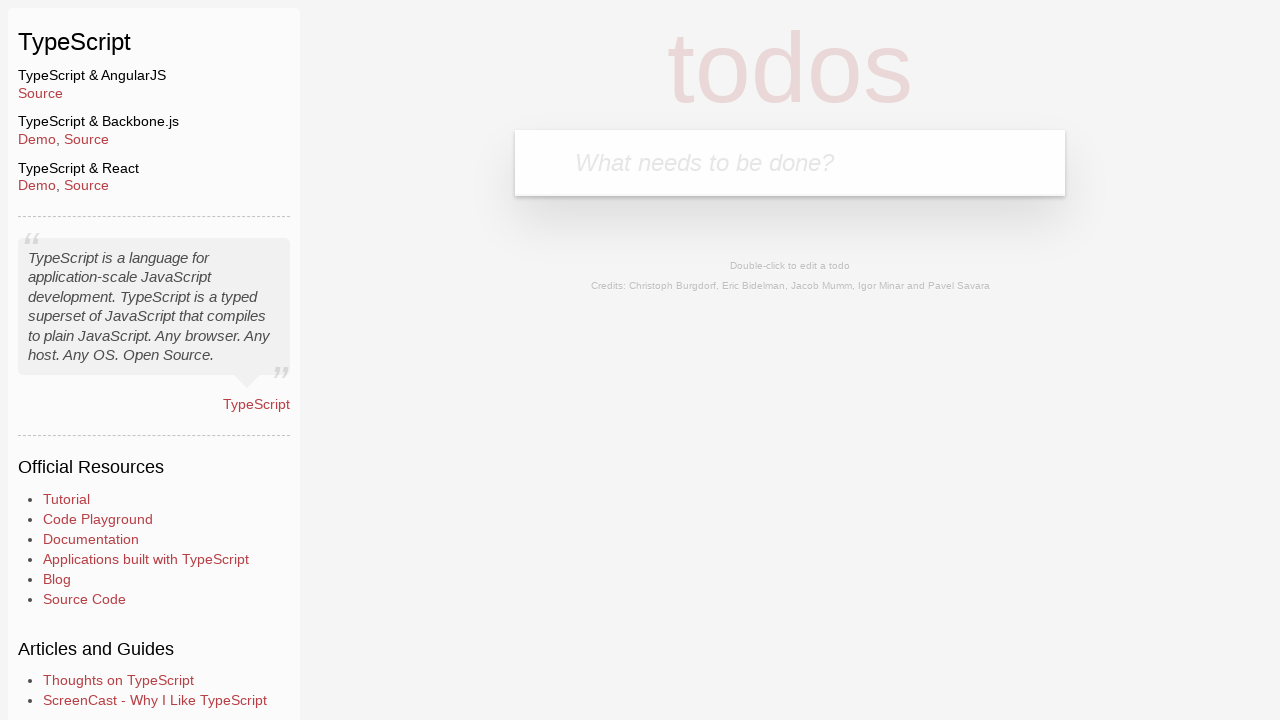

Filled new todo input with 'Example1' on .new-todo
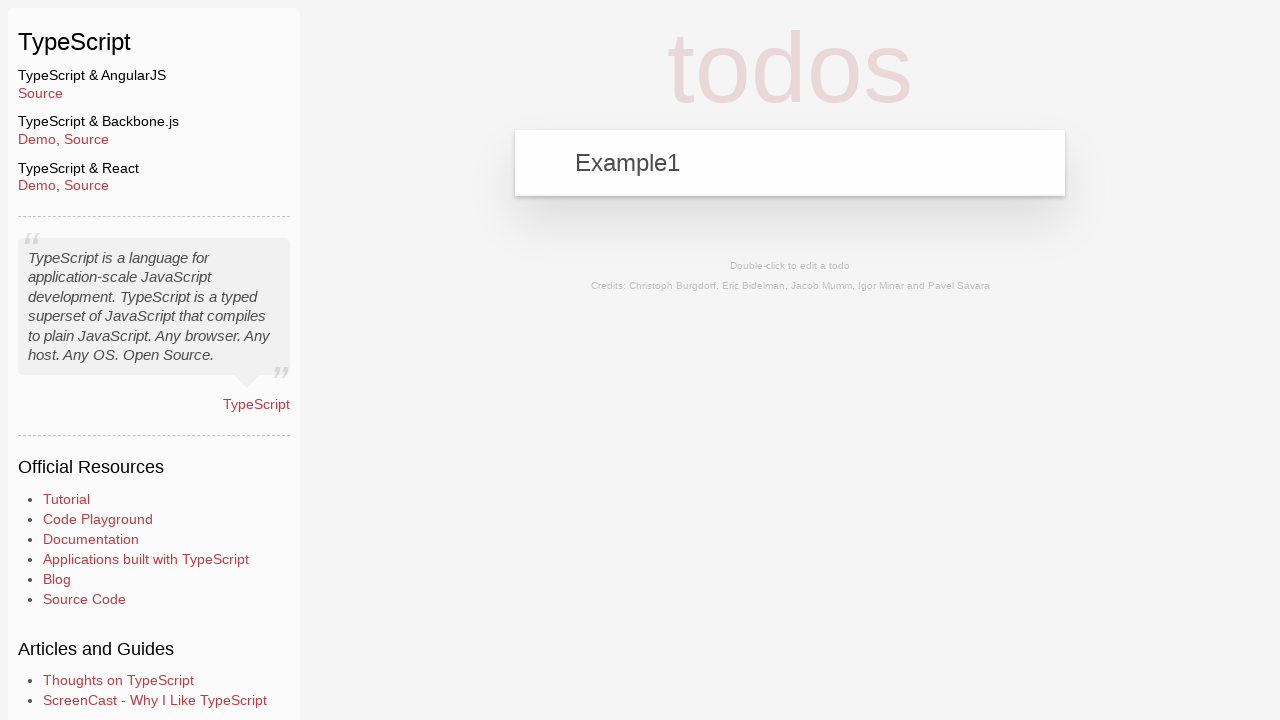

Pressed Enter to add first todo on .new-todo
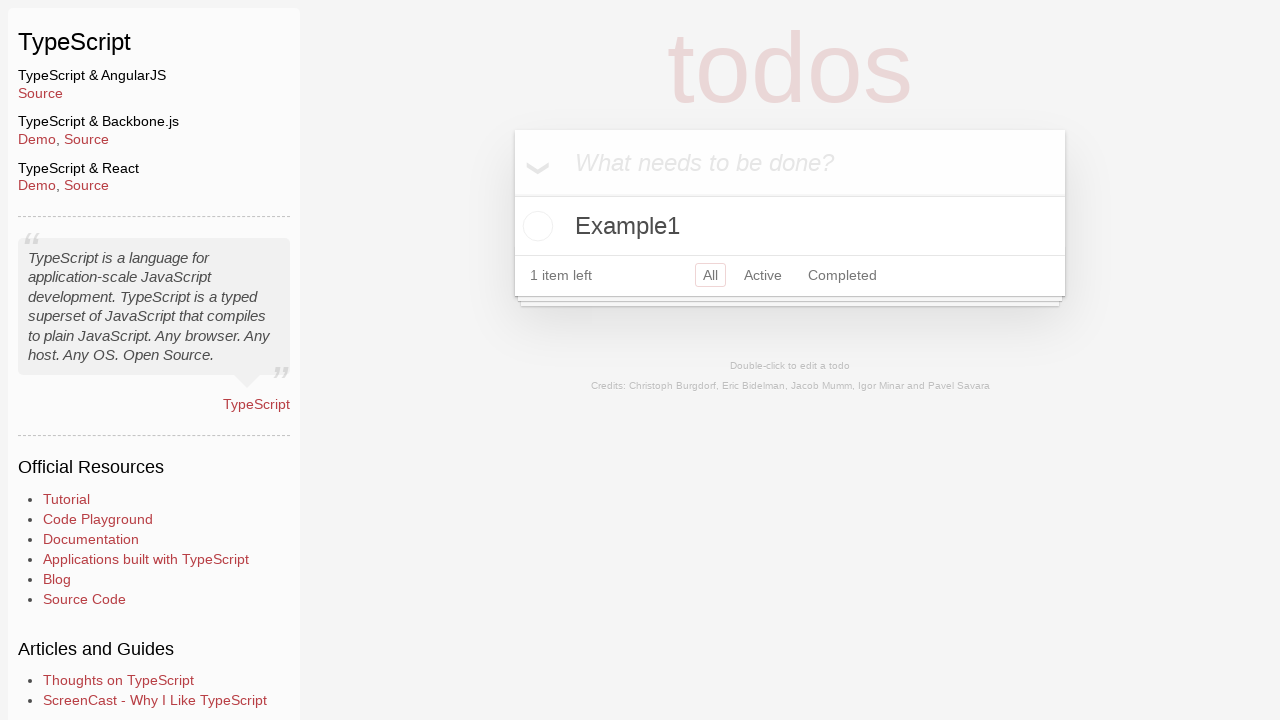

Filled new todo input with 'Example2' on .new-todo
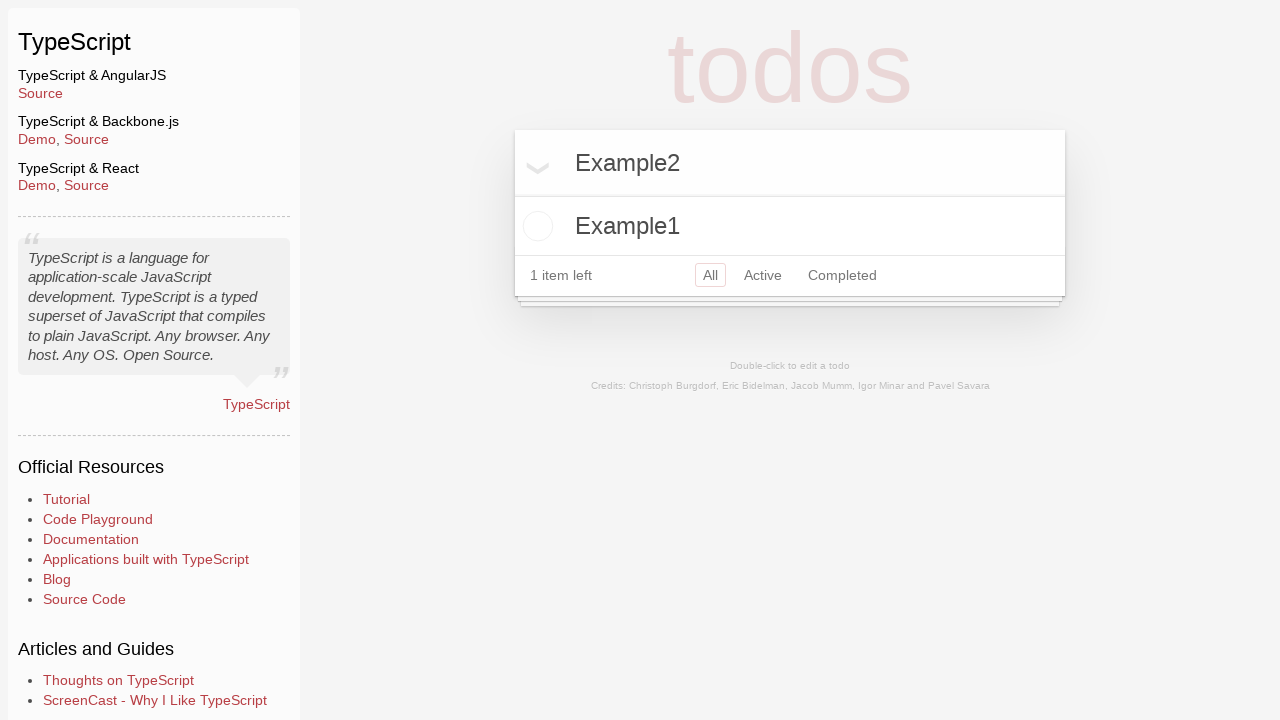

Pressed Enter to add second todo on .new-todo
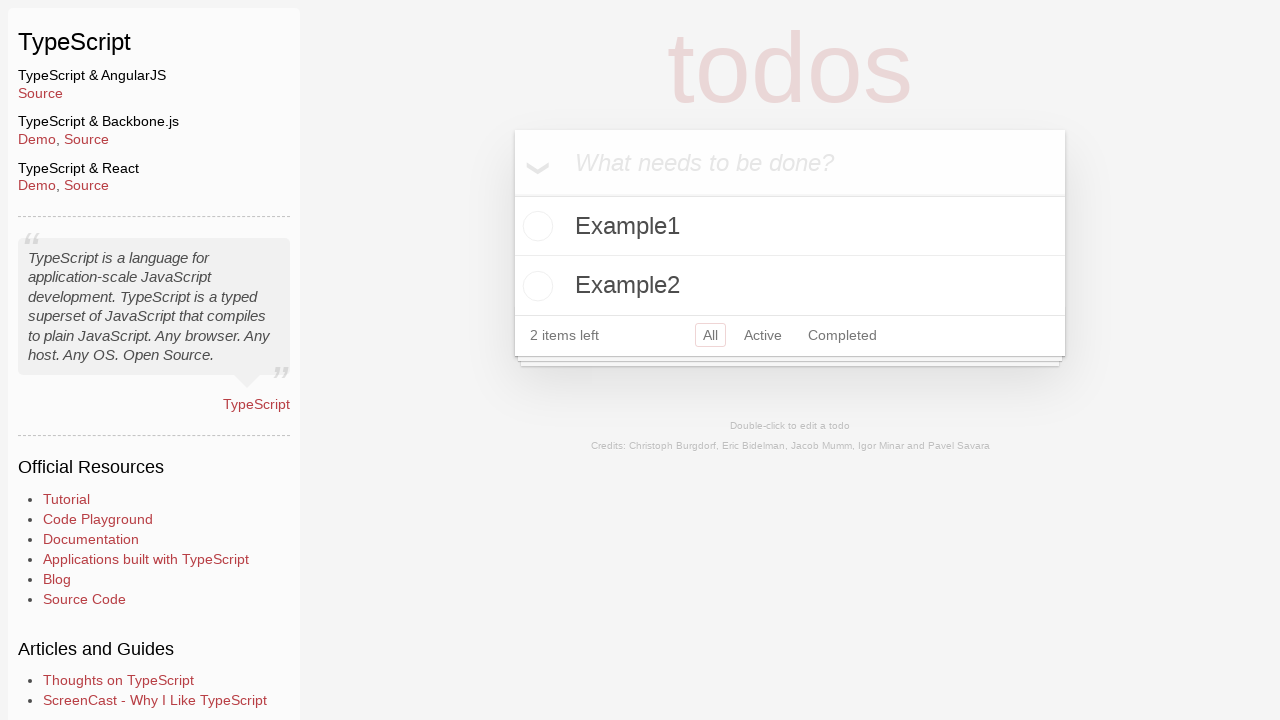

Clicked toggle checkbox to mark Example2 as completed at (535, 286) on .todo-list li:has-text('Example2') .toggle
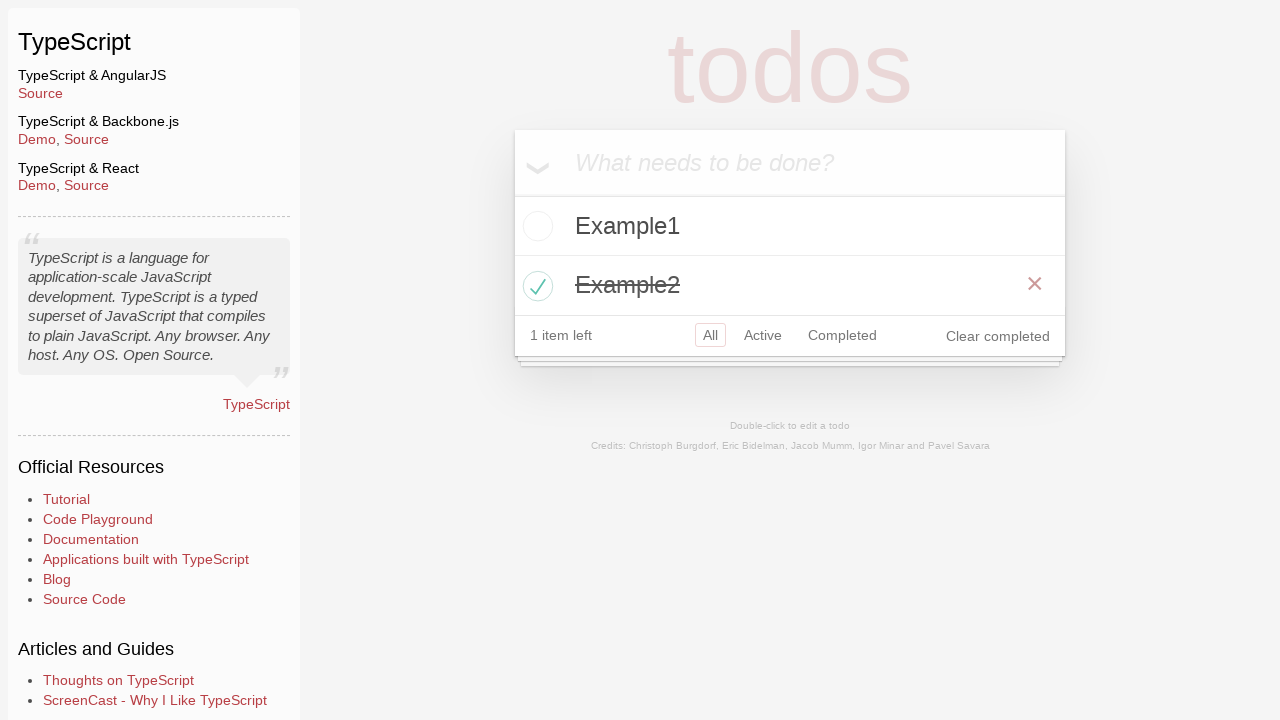

Navigated to all filter view via URL
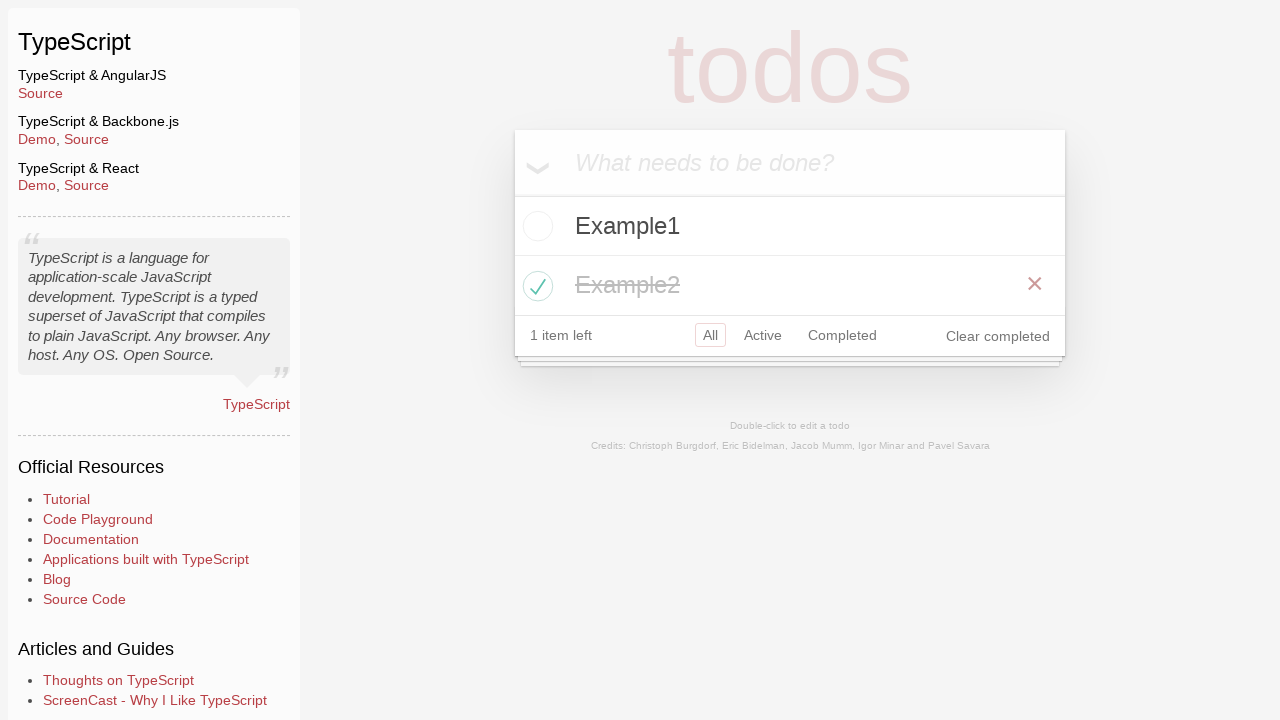

Example1 todo is now visible
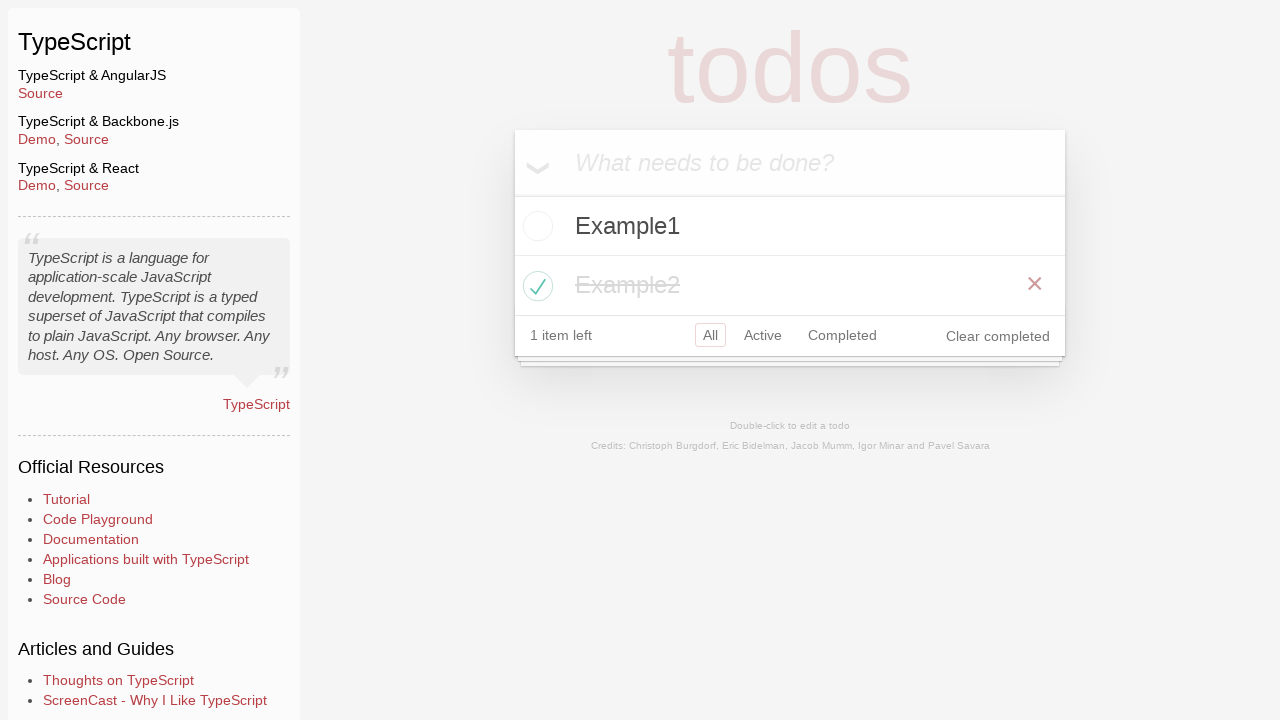

Example2 todo is now visible
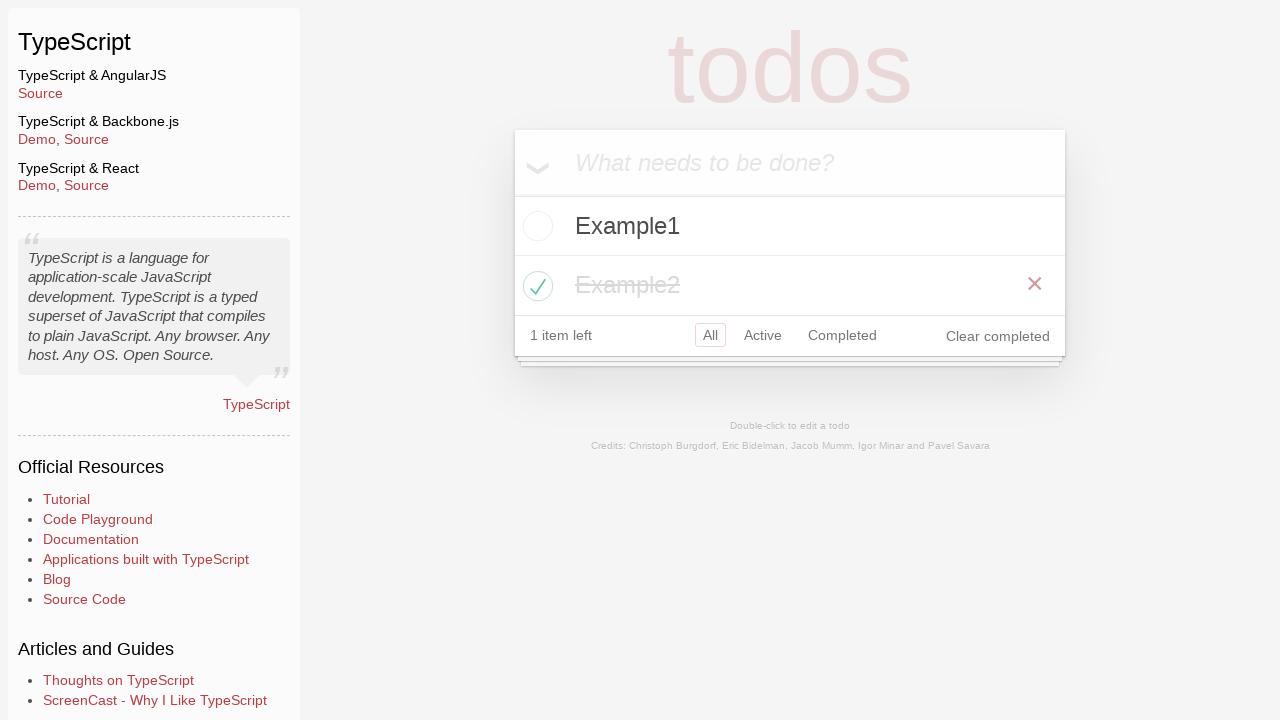

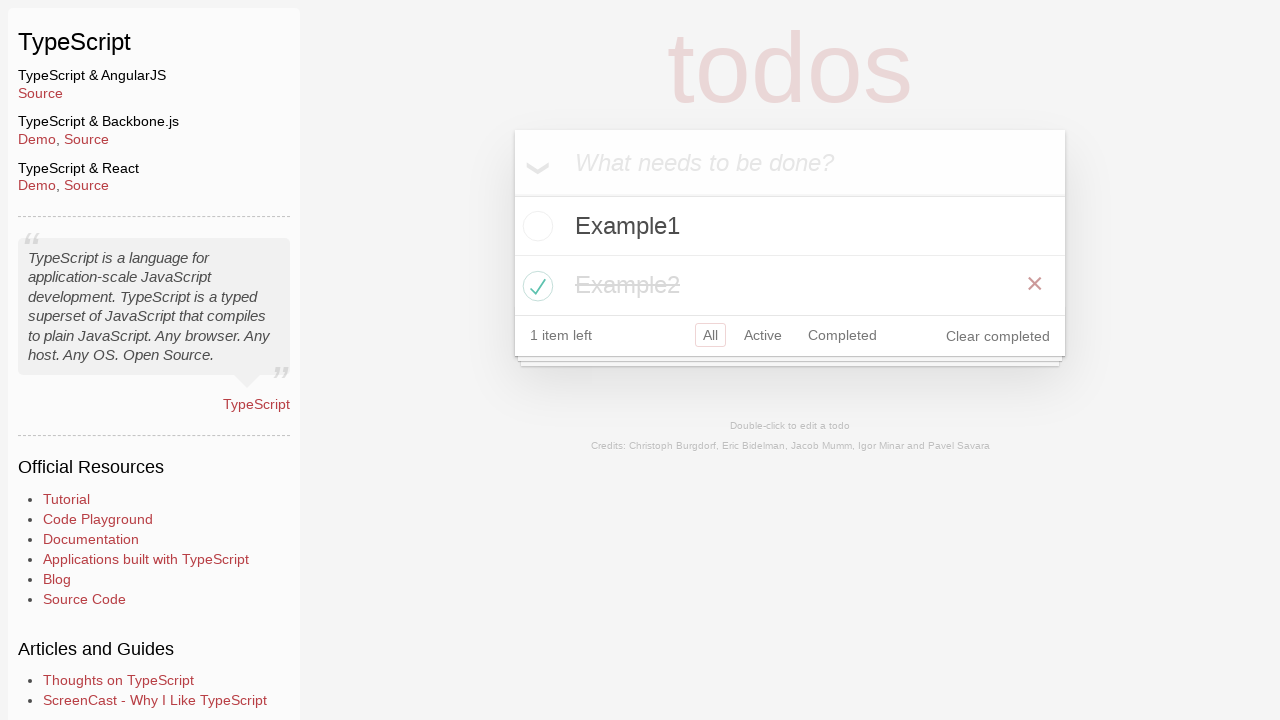